Tests clicking a button on a Windows handling demo page to trigger a tabbed window action

Starting URL: http://demo.automationtesting.in/Windows.html

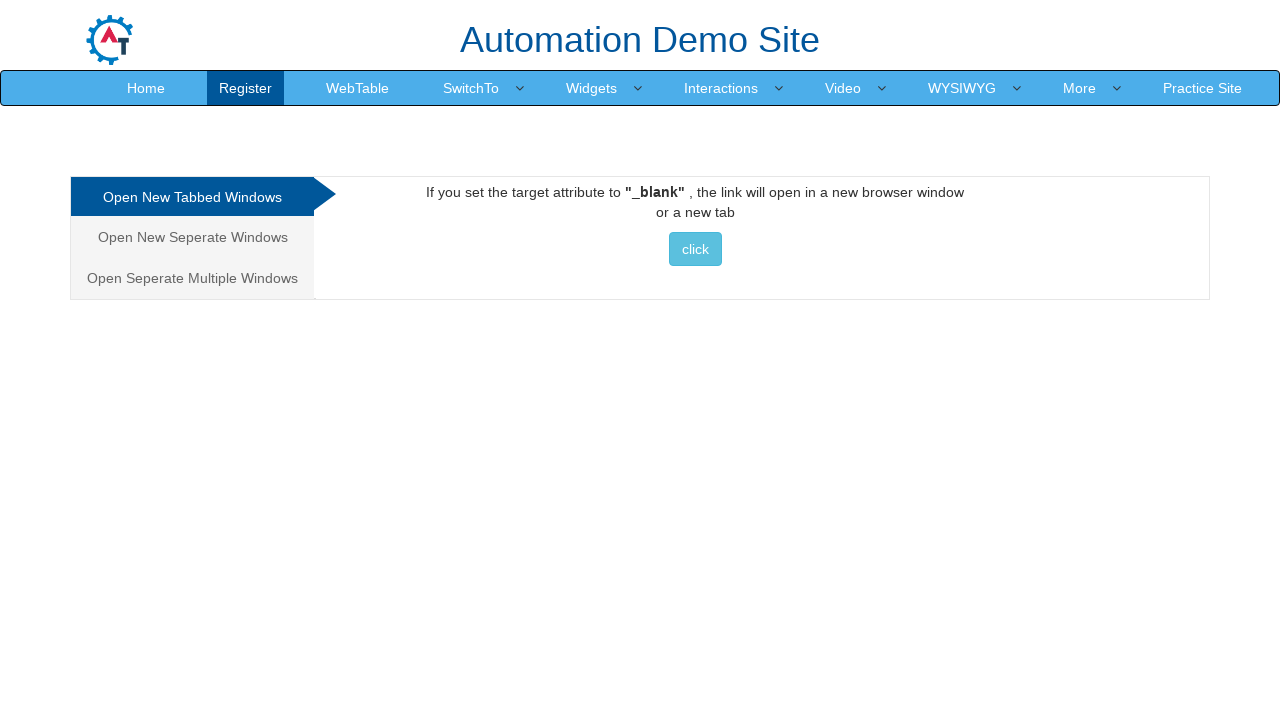

Navigated to Windows handling demo page
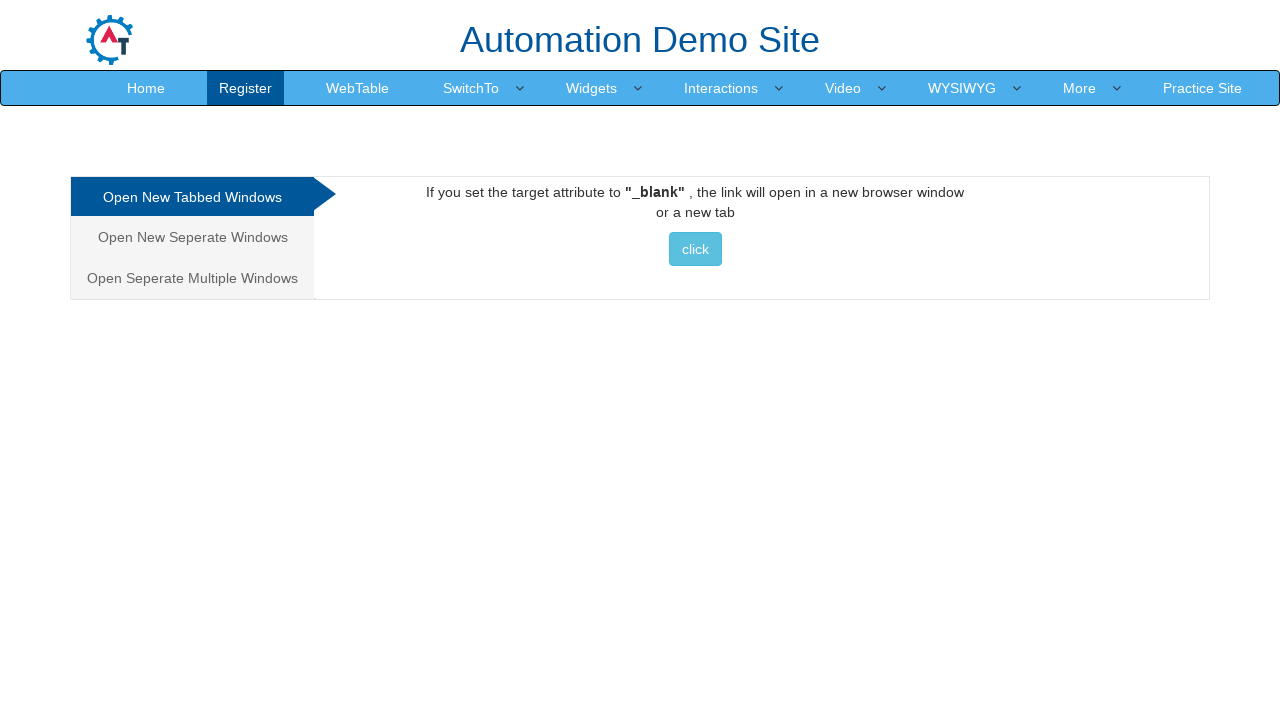

Clicked the tabbed window button to trigger new tab action at (695, 249) on xpath=//*[@id='Tabbed']/a/button
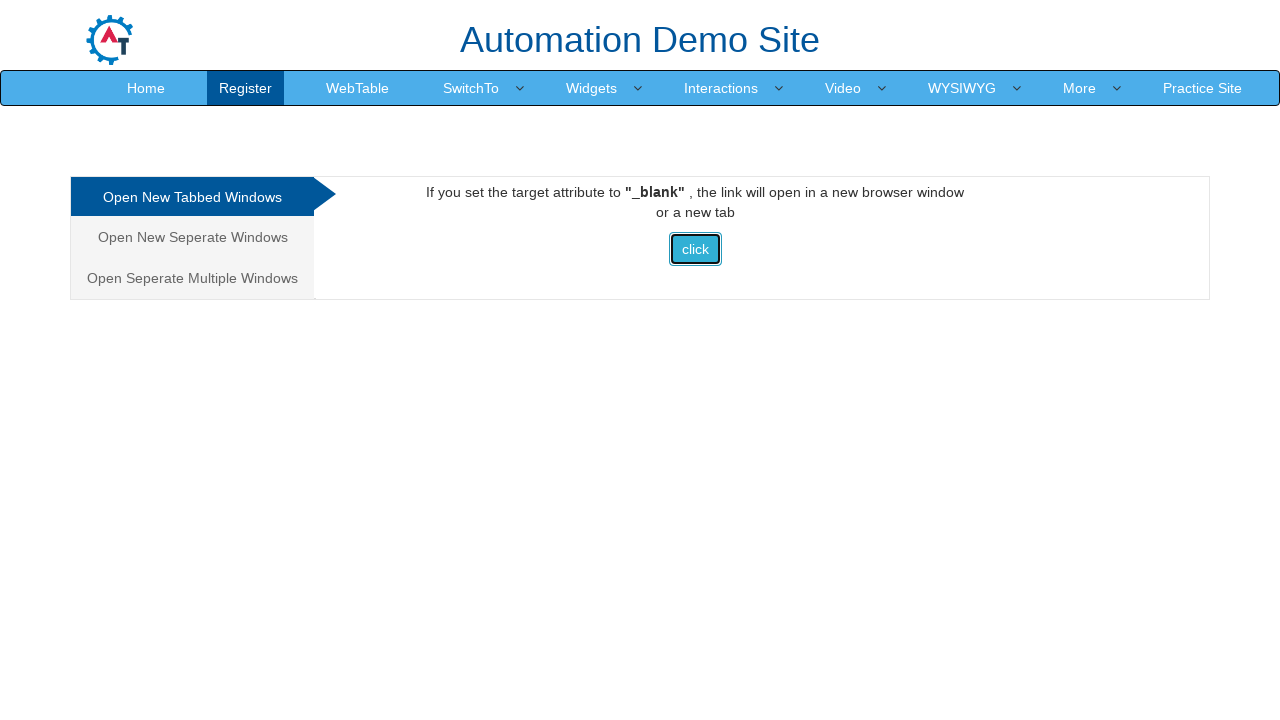

Waited 2 seconds for new window/tab action to complete
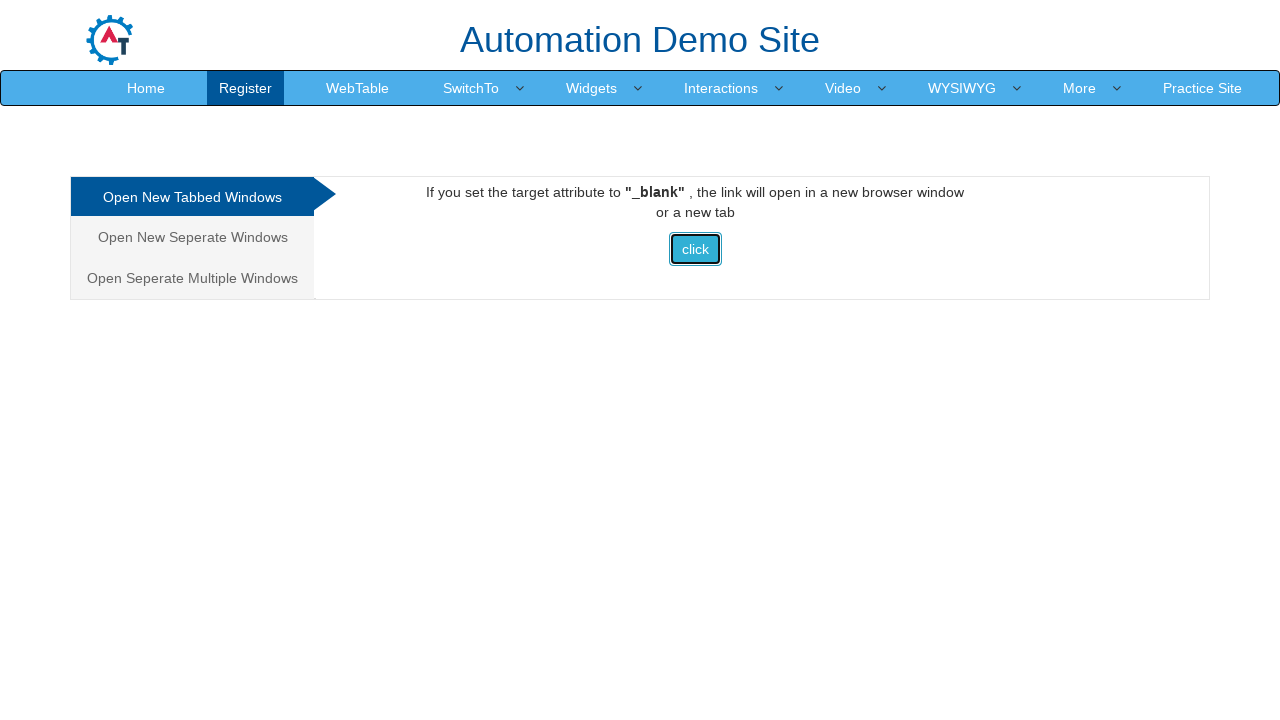

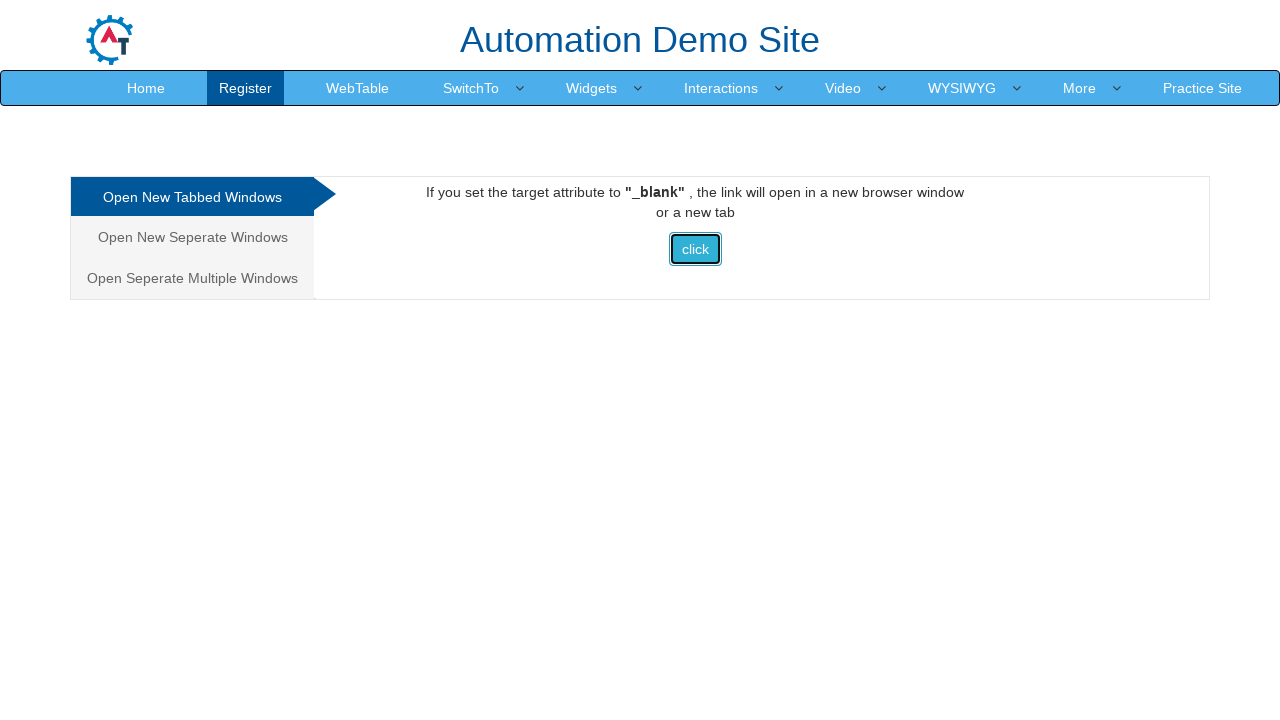